Validates the second "Ver membresías" link by clicking it and verifying navigation to the memberships page

Starting URL: https://www.fitnessclubpass.com/

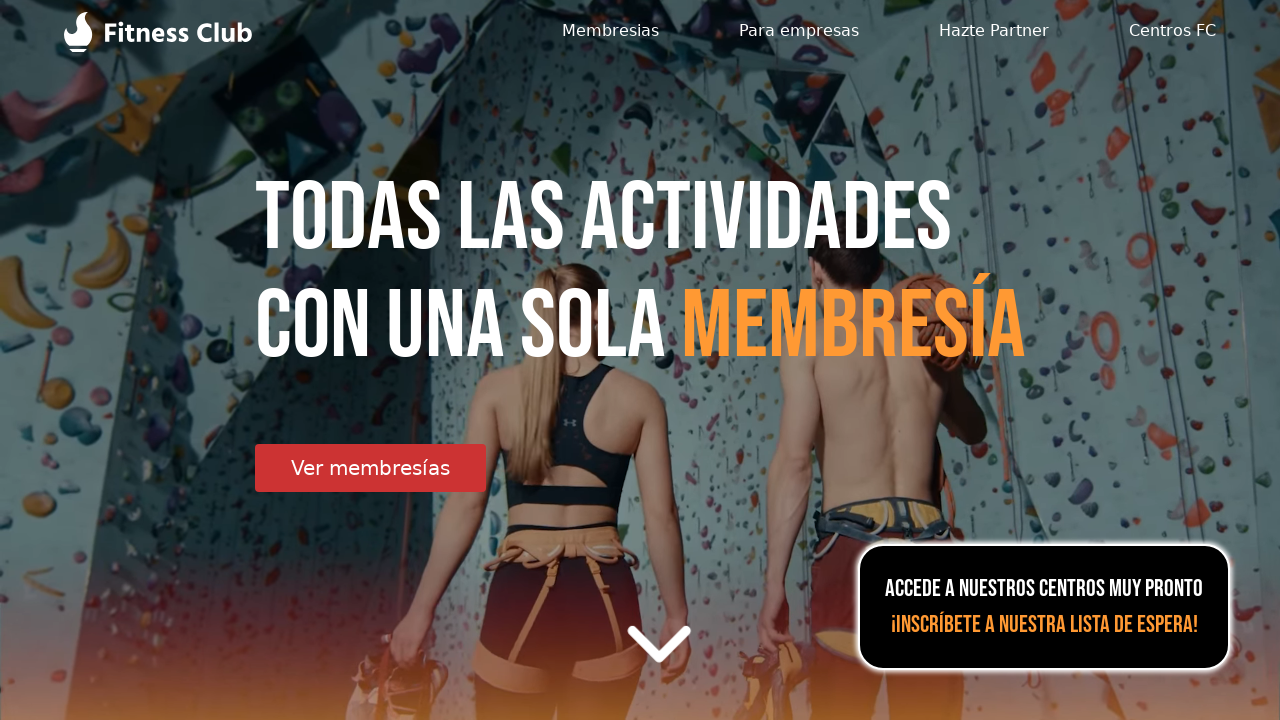

Clicked the second 'Ver membresías' link at (662, 360) on internal:role=link[name="Ver membresías"i] >> nth=1
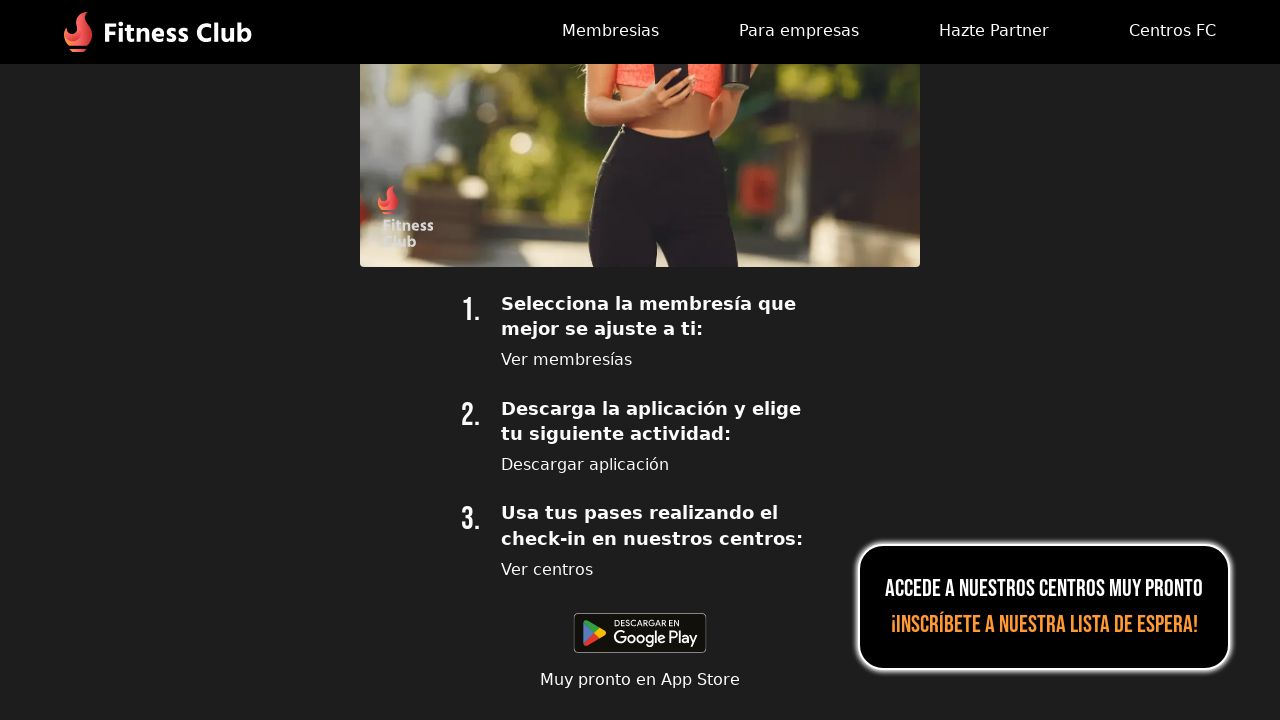

Navigation to memberships page confirmed
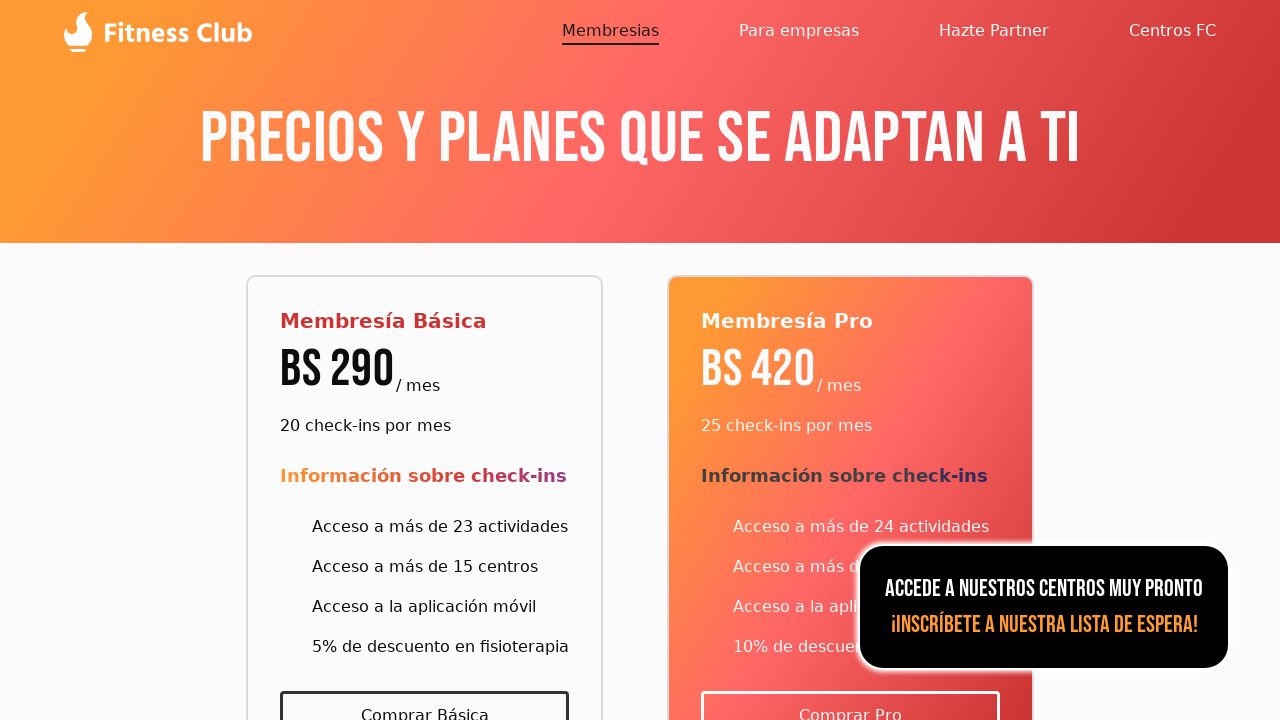

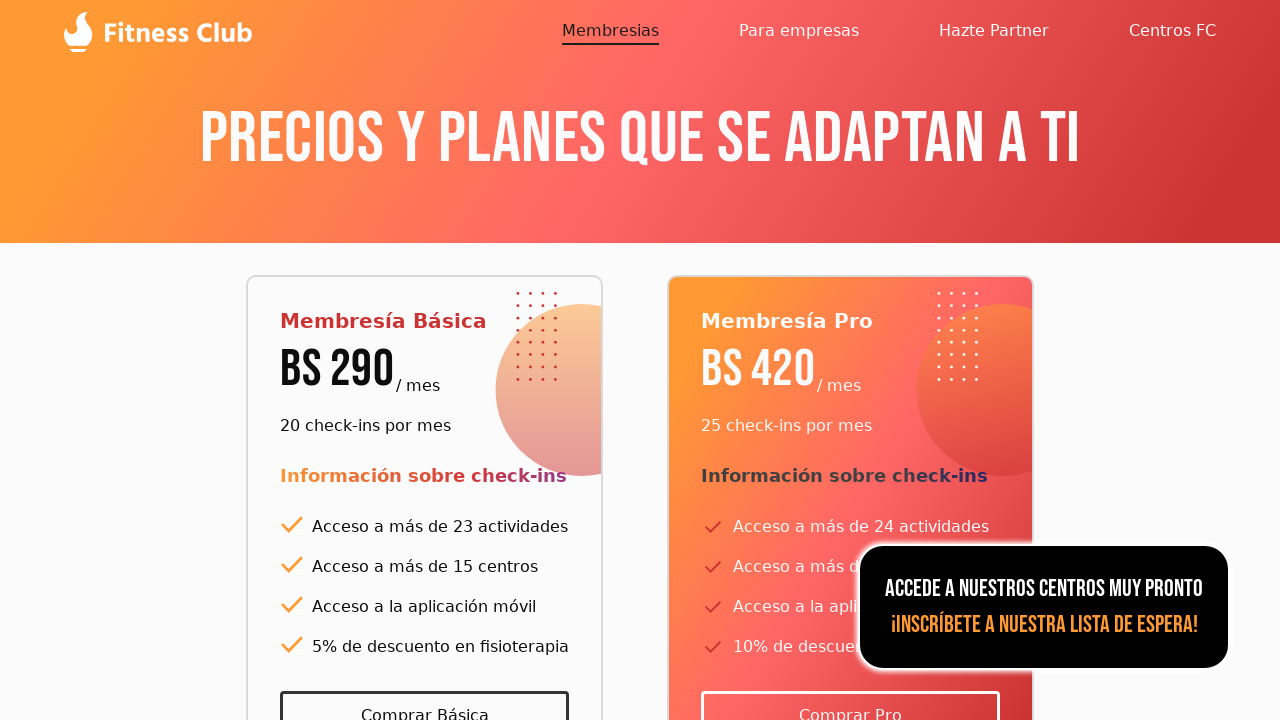